Tests multi-window handling by opening new tabs, switching between them, filling out a registration form, and verifying successful registration

Starting URL: https://www.hyrtutorials.com/p/window-handles-practice.html

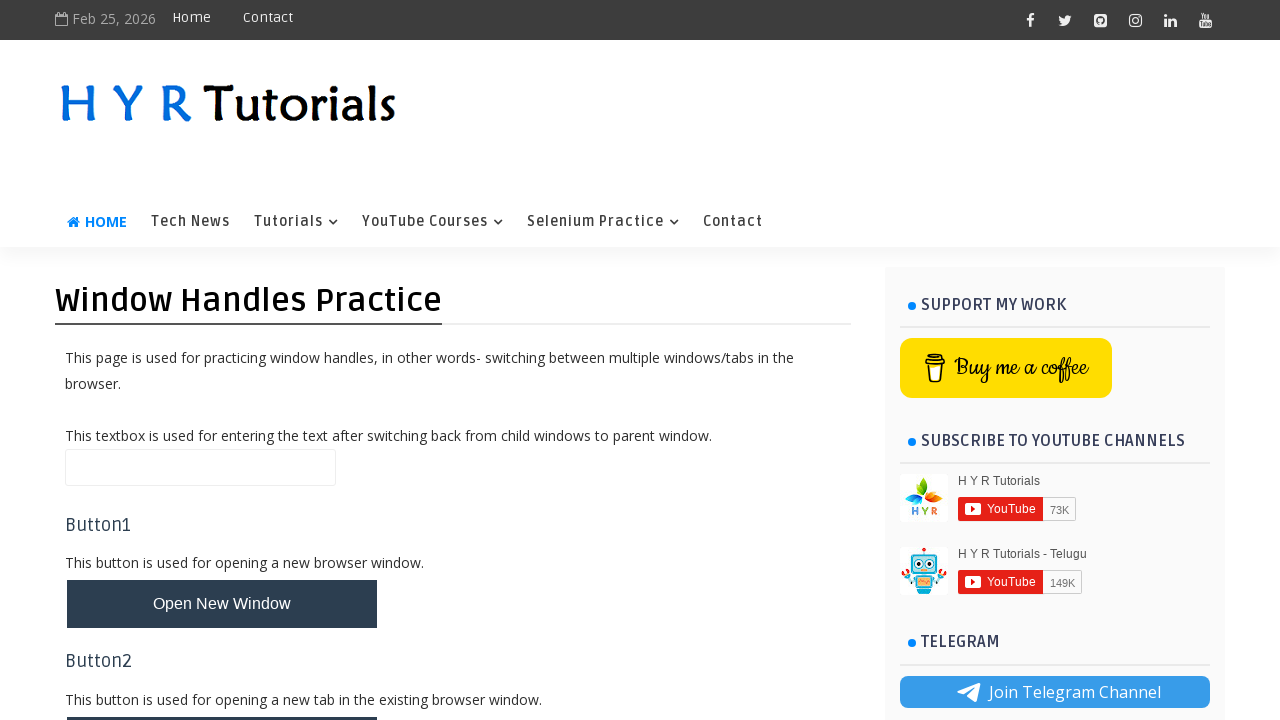

Clicked button to open new tabs at (222, 499) on #newTabsBtn
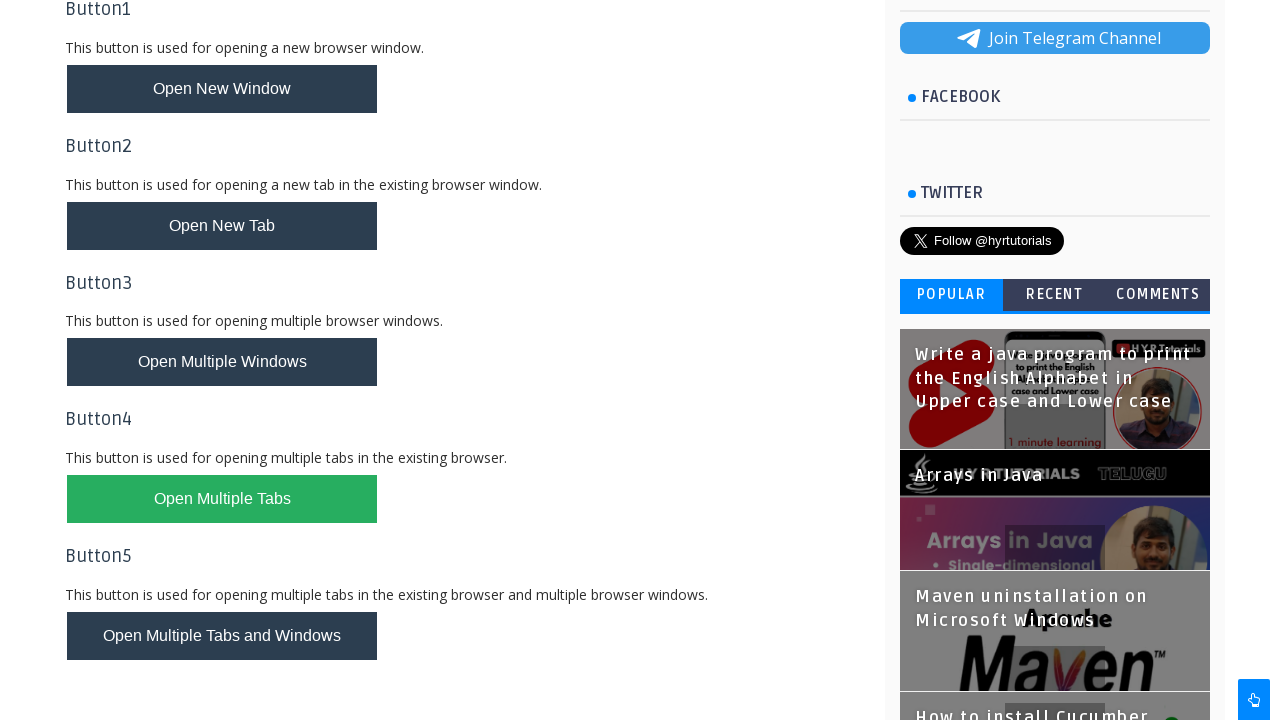

Waited for new tabs to open
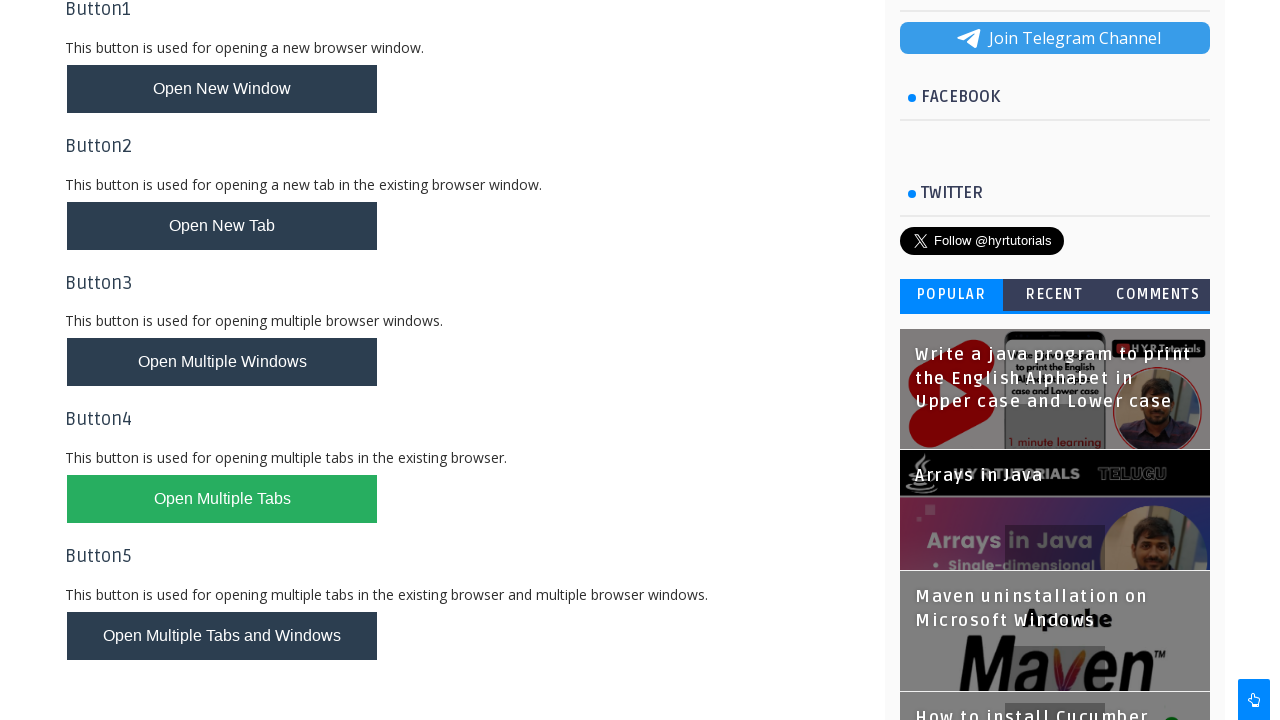

Switched to Basic Controls tab
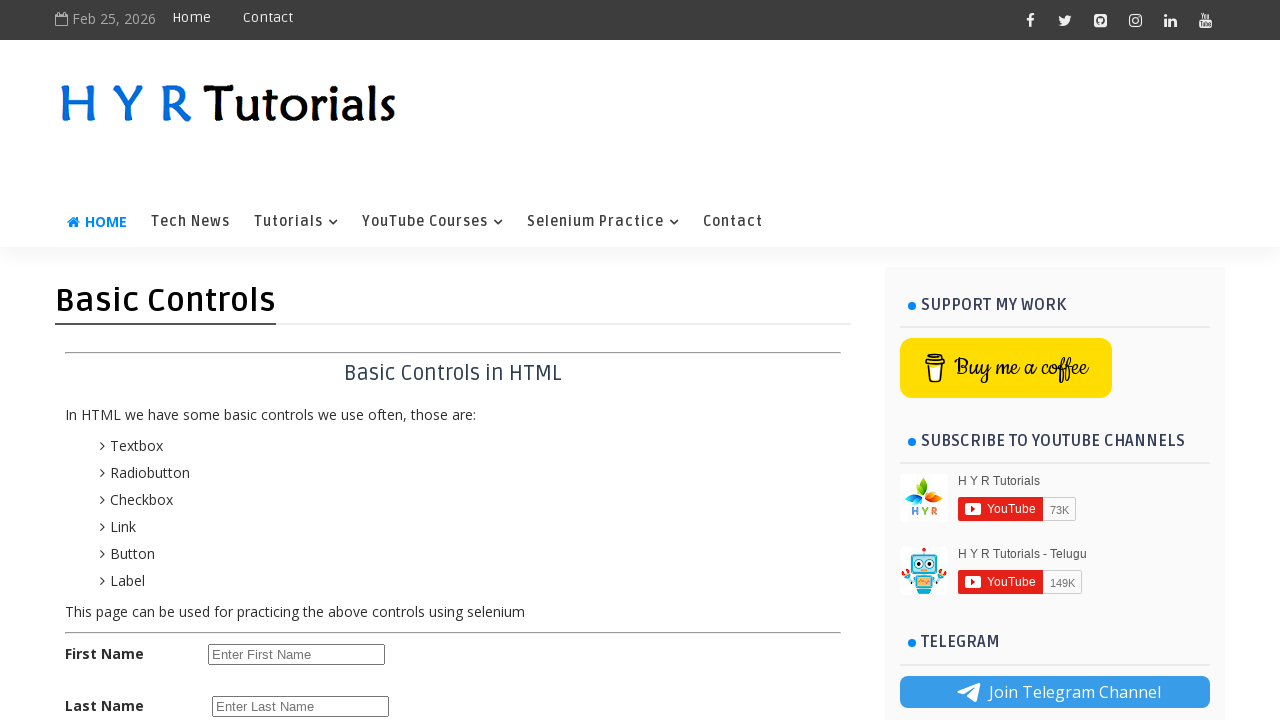

Filled first name field with 'Karina' on #firstName
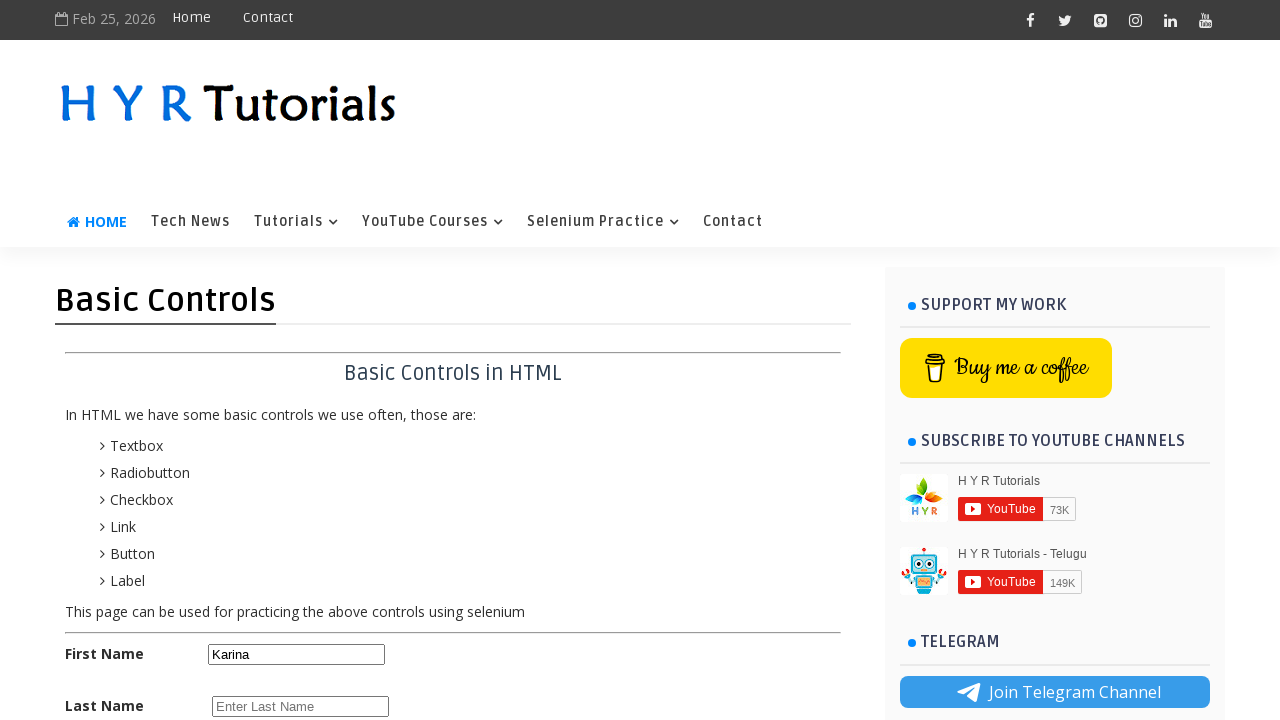

Filled last name field with 'Faizullina' on #lastName
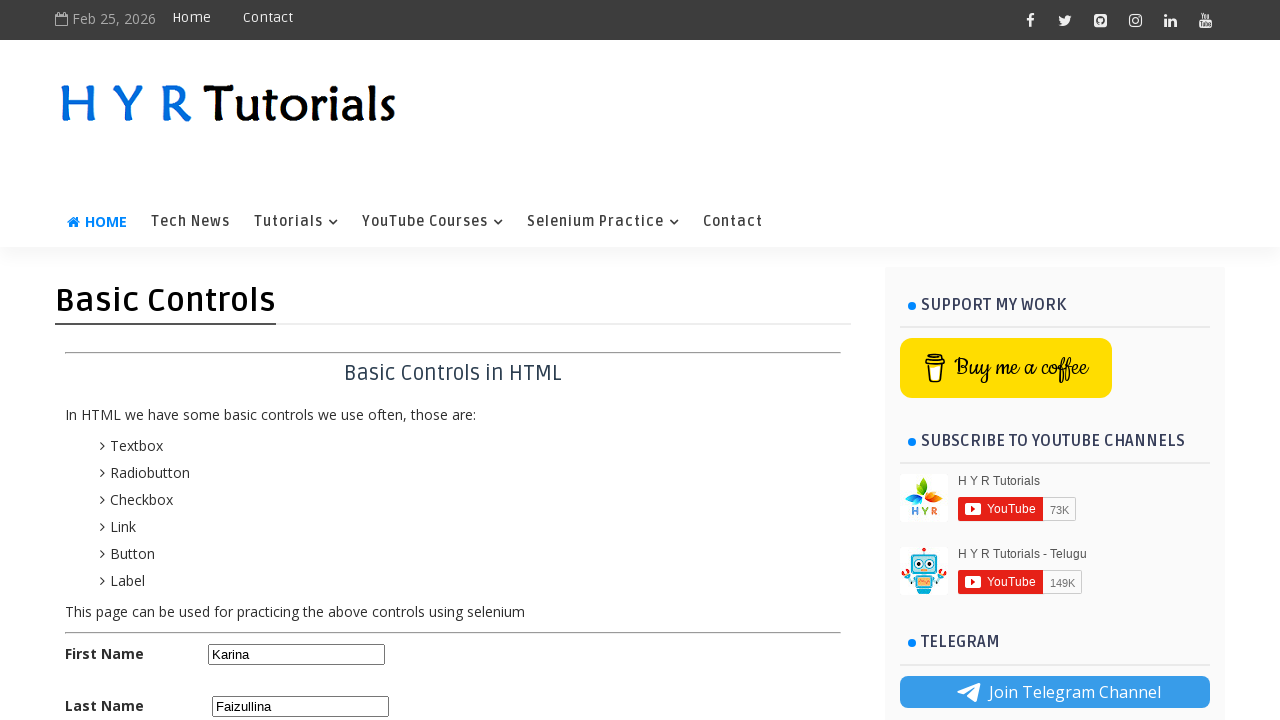

Selected female radio button at (286, 426) on #femalerb
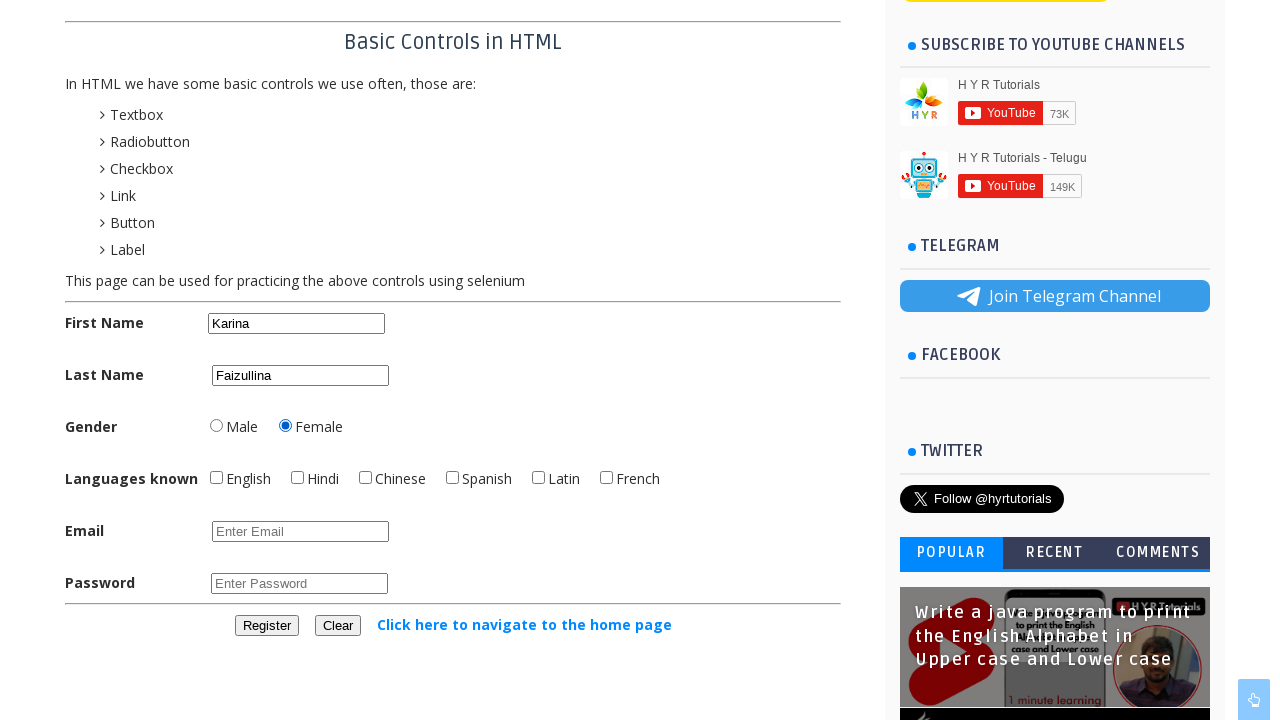

Checked English checkbox at (216, 478) on #englishchbx
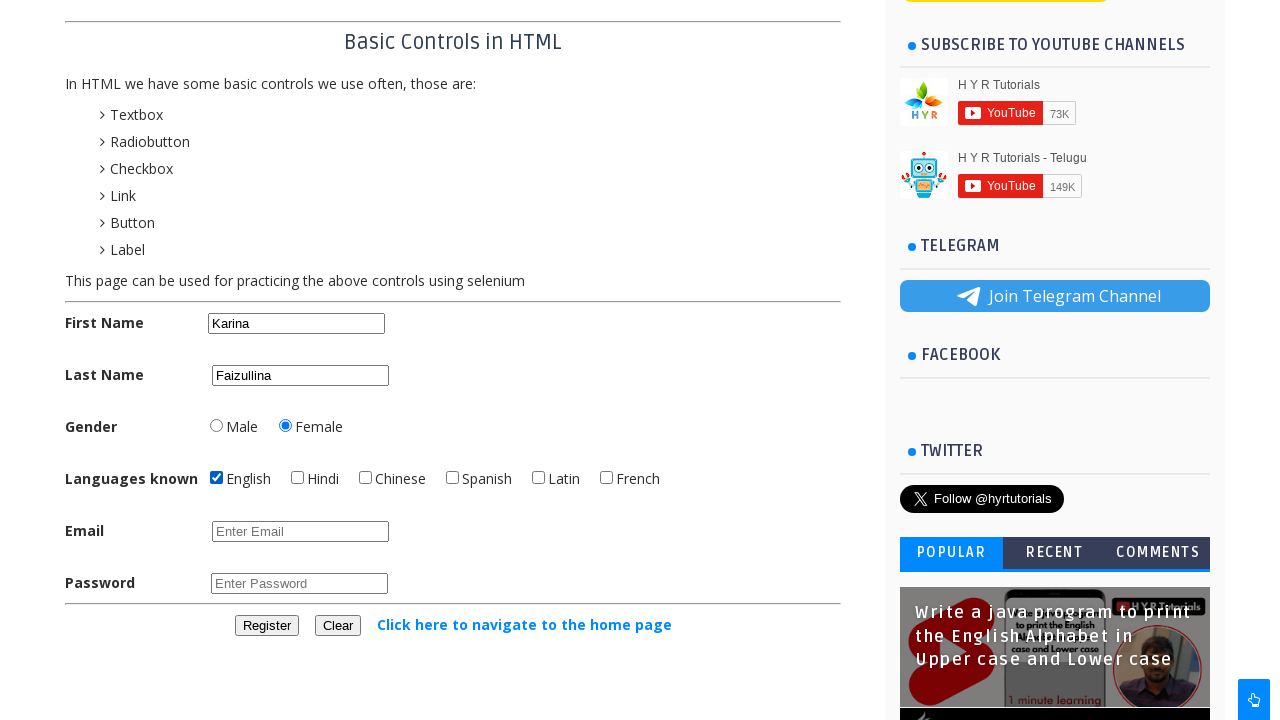

Filled email field with 'karina@gmail.com' on #email
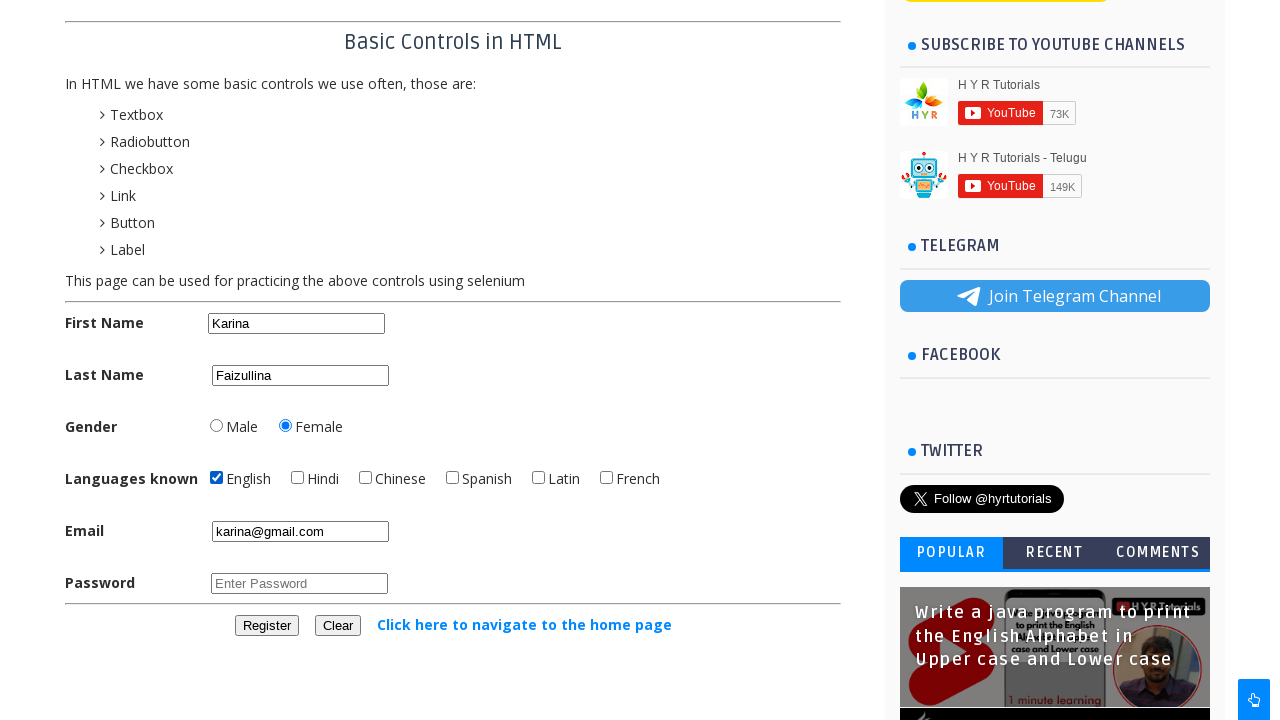

Filled password field with '12345' on #password
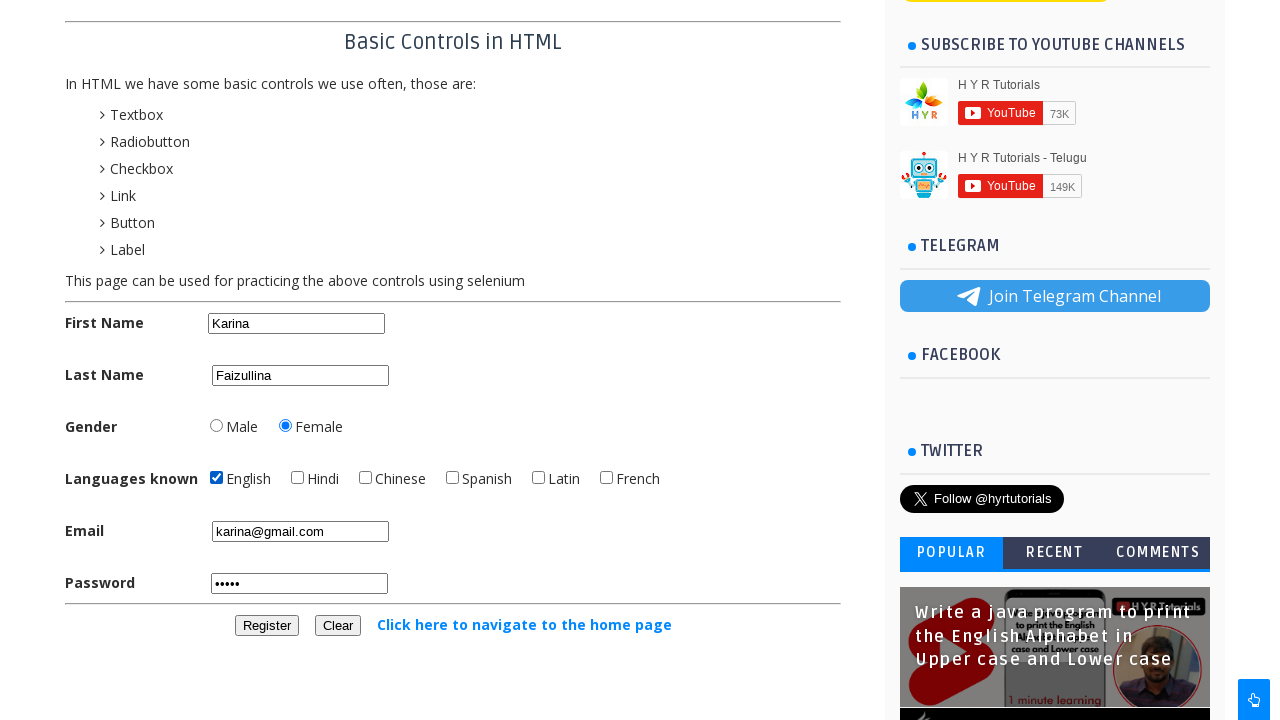

Clicked register button at (266, 626) on #registerbtn
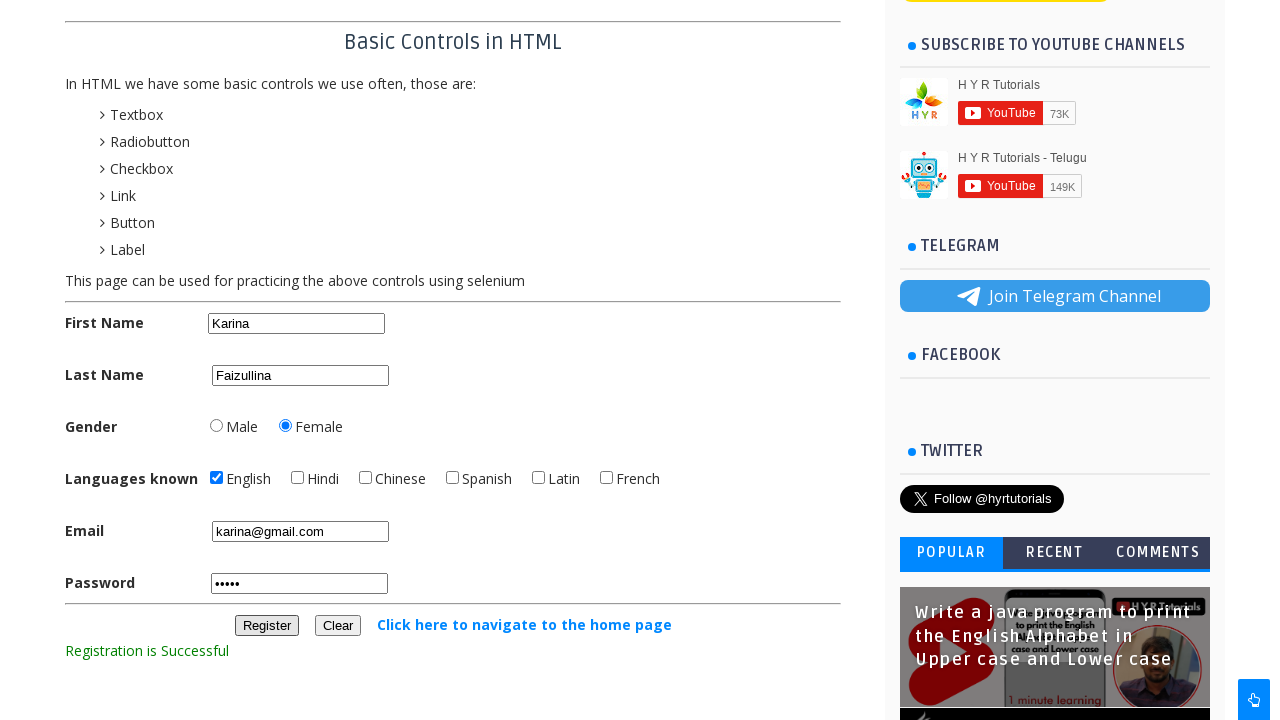

Waited for success message element to appear
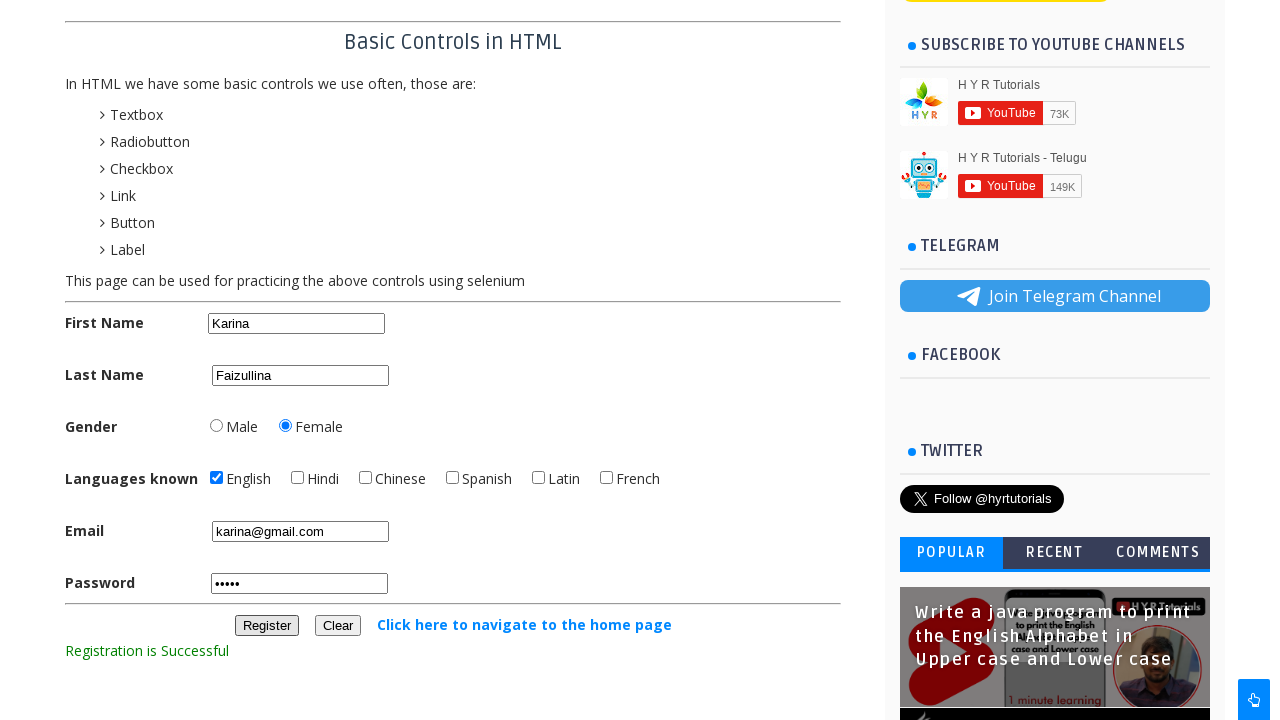

Verified registration success message displayed
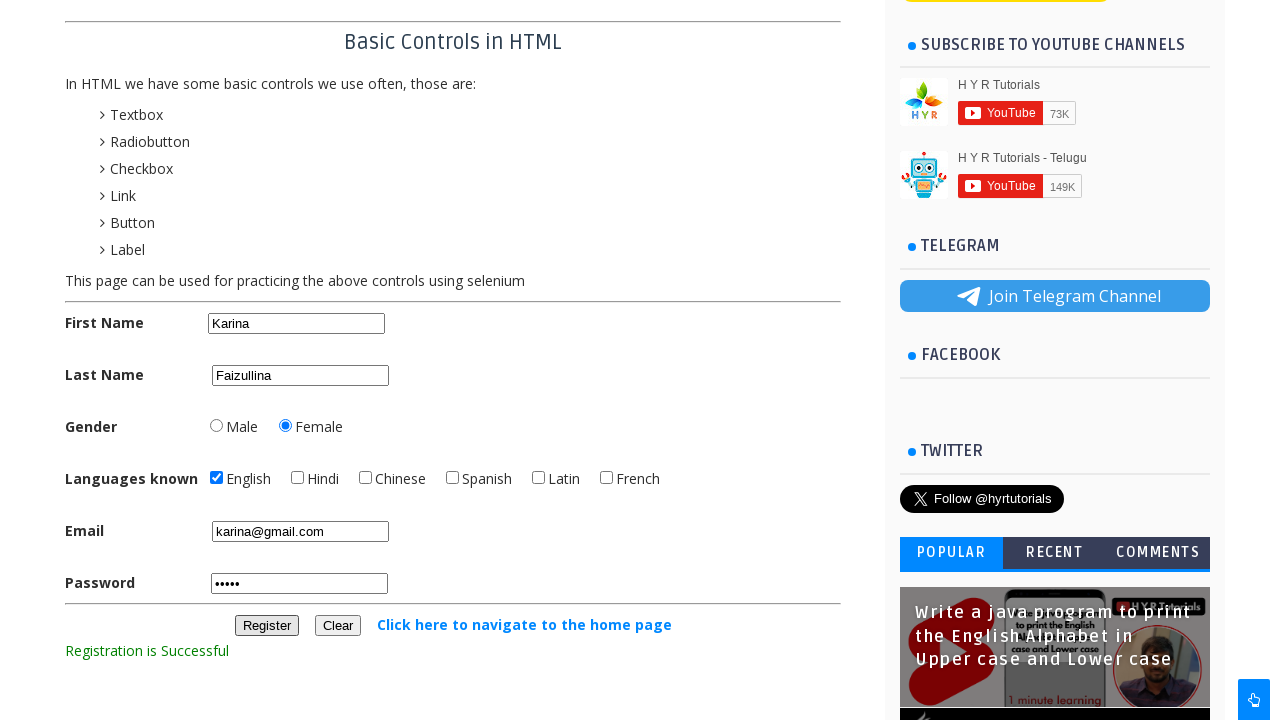

Switched to Window Handles Practice tab
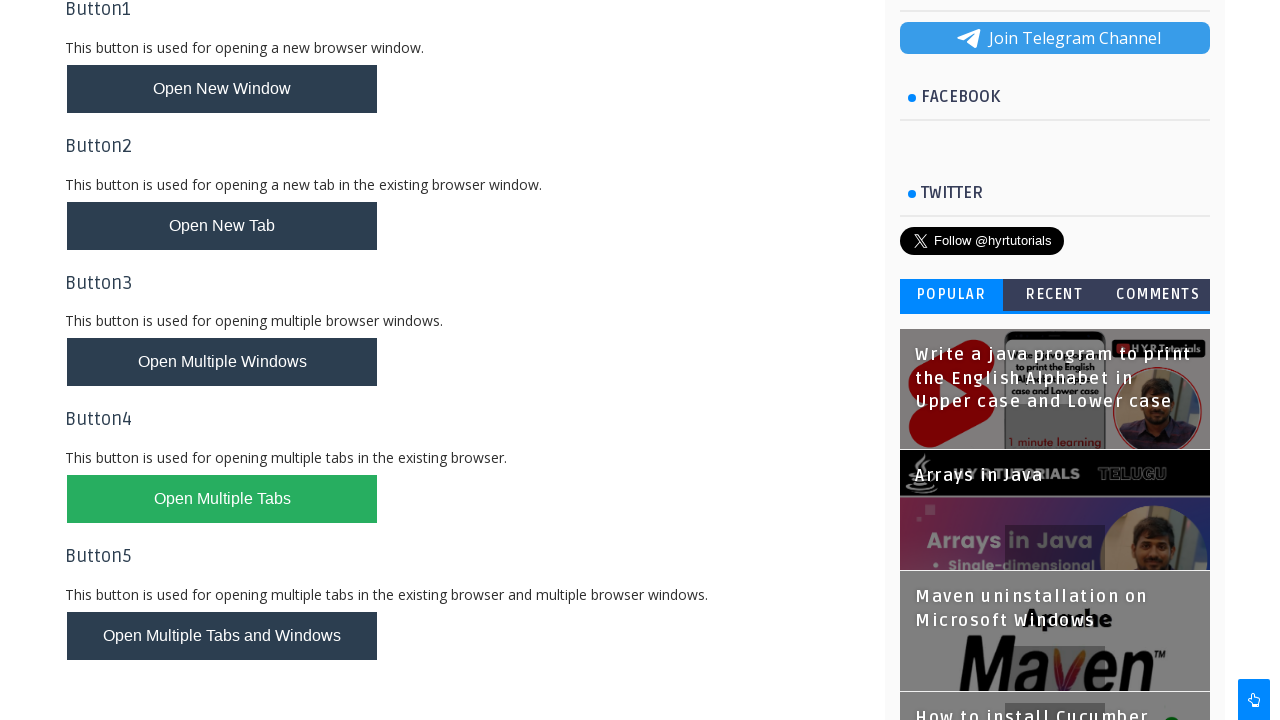

Verified header text is 'Window Handles Practice'
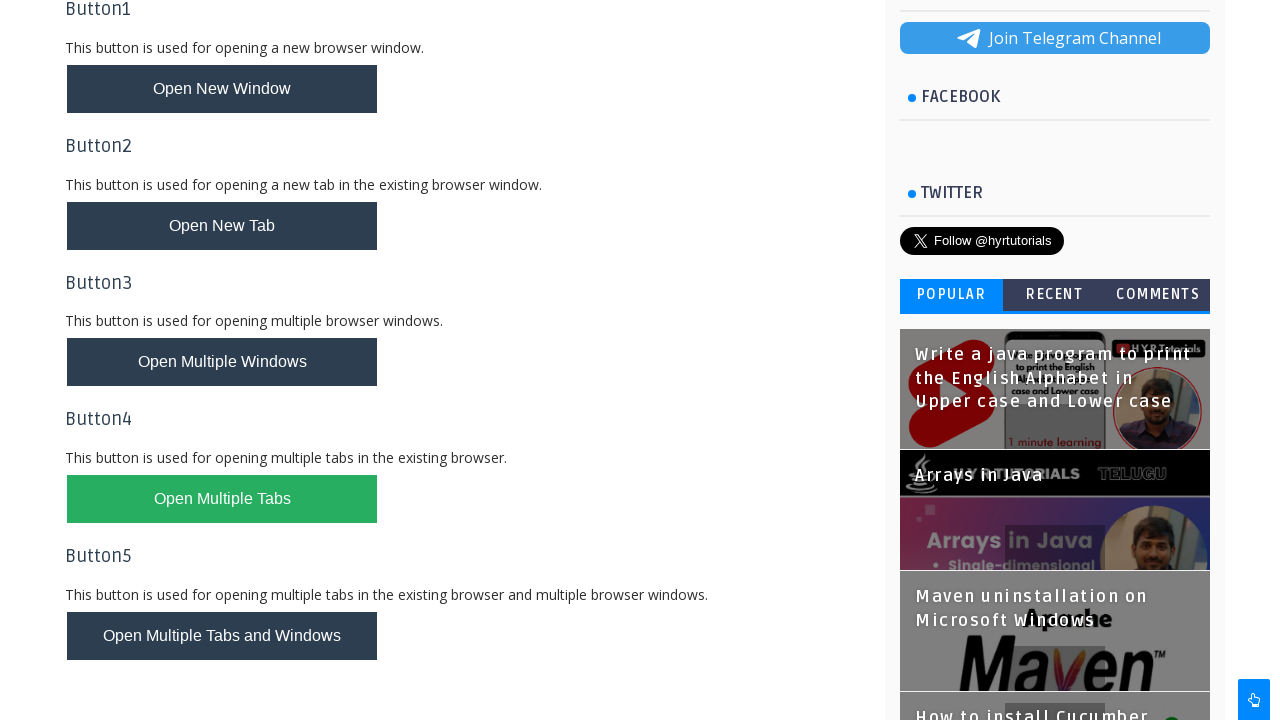

Switched to AlertsDemo tab
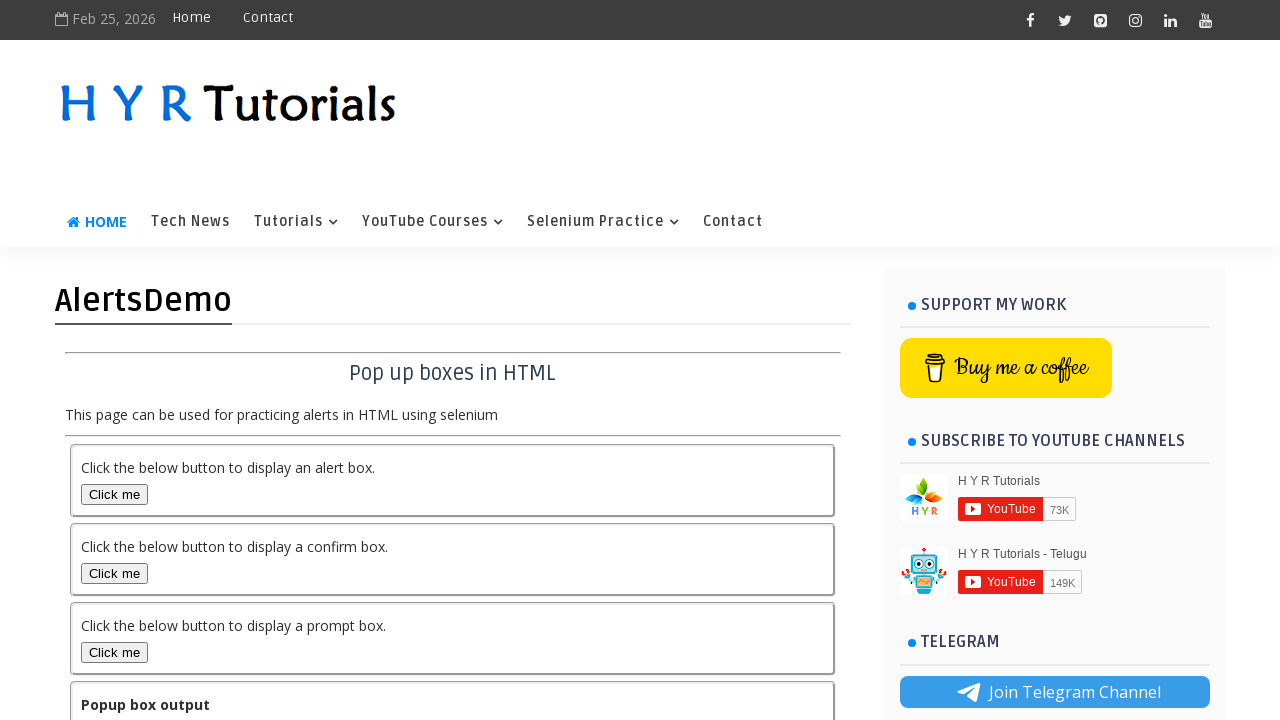

Clicked prompt box button at (114, 652) on #promptBox
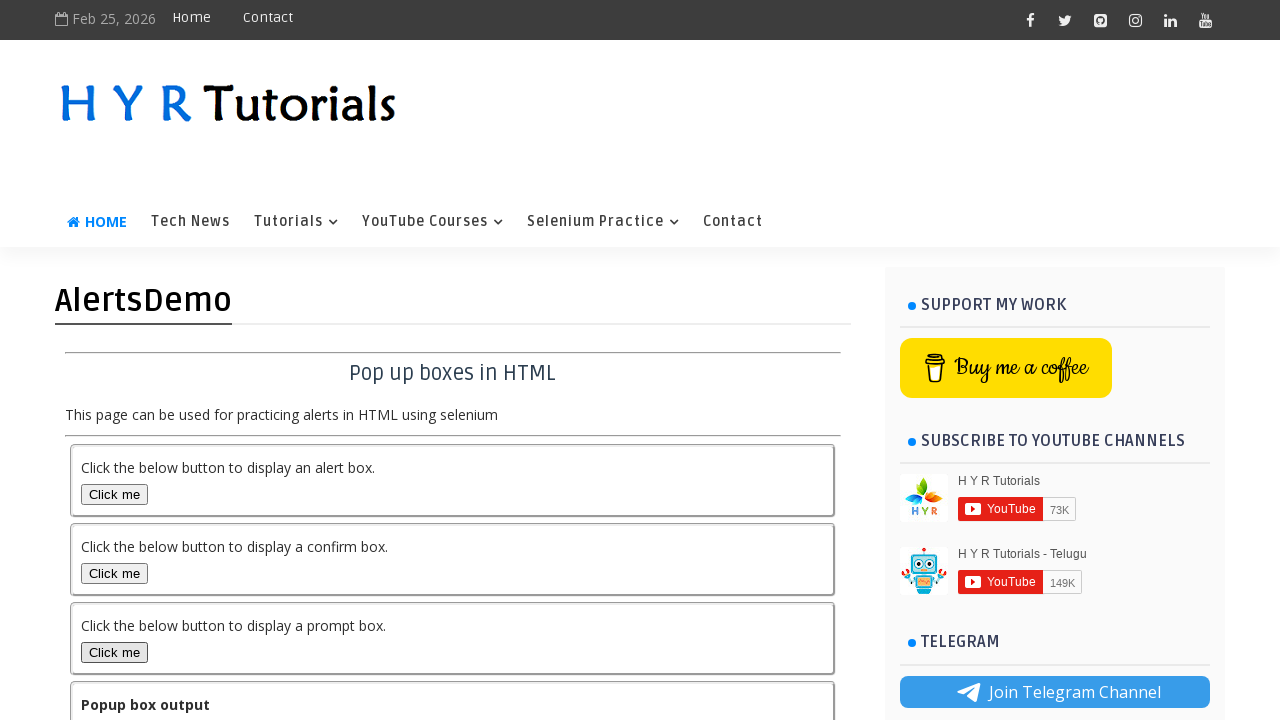

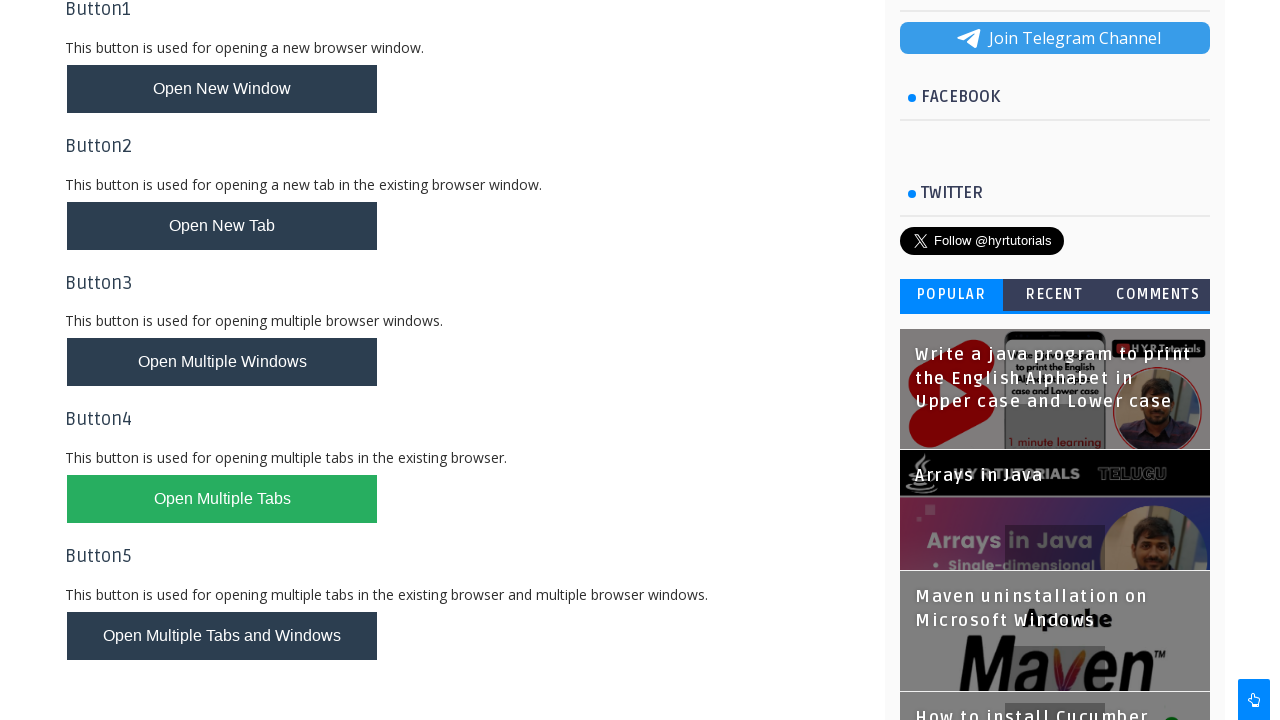